Solves a mathematical captcha by calculating a value from an element attribute, filling the answer, selecting checkboxes, and submitting the form

Starting URL: http://suninjuly.github.io/get_attribute.html

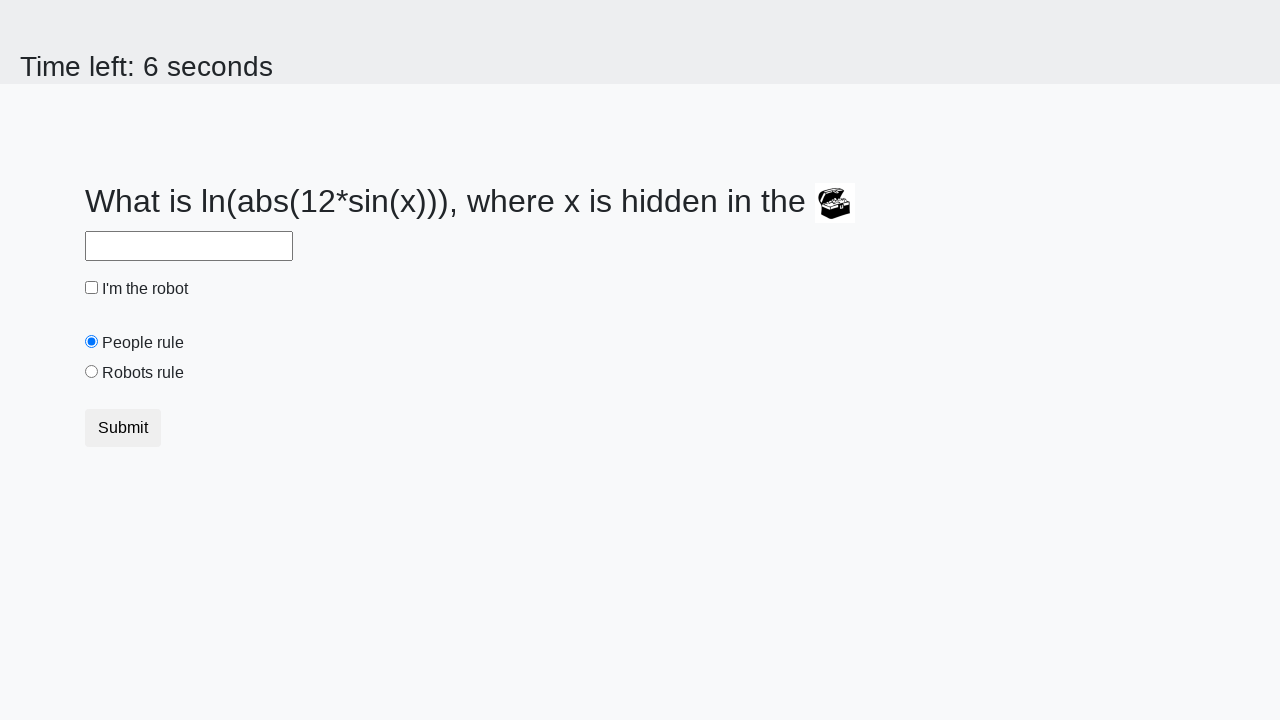

Located treasure element with ID 'treasure'
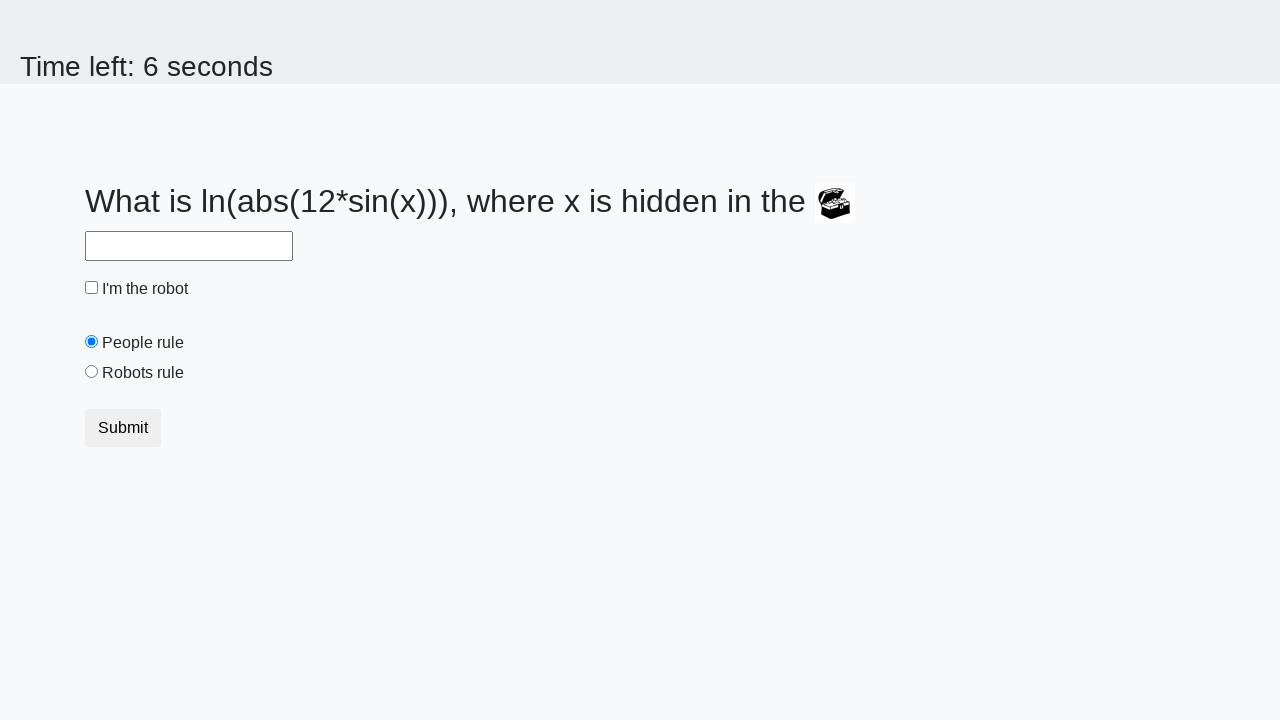

Extracted valuex attribute from treasure element: 259
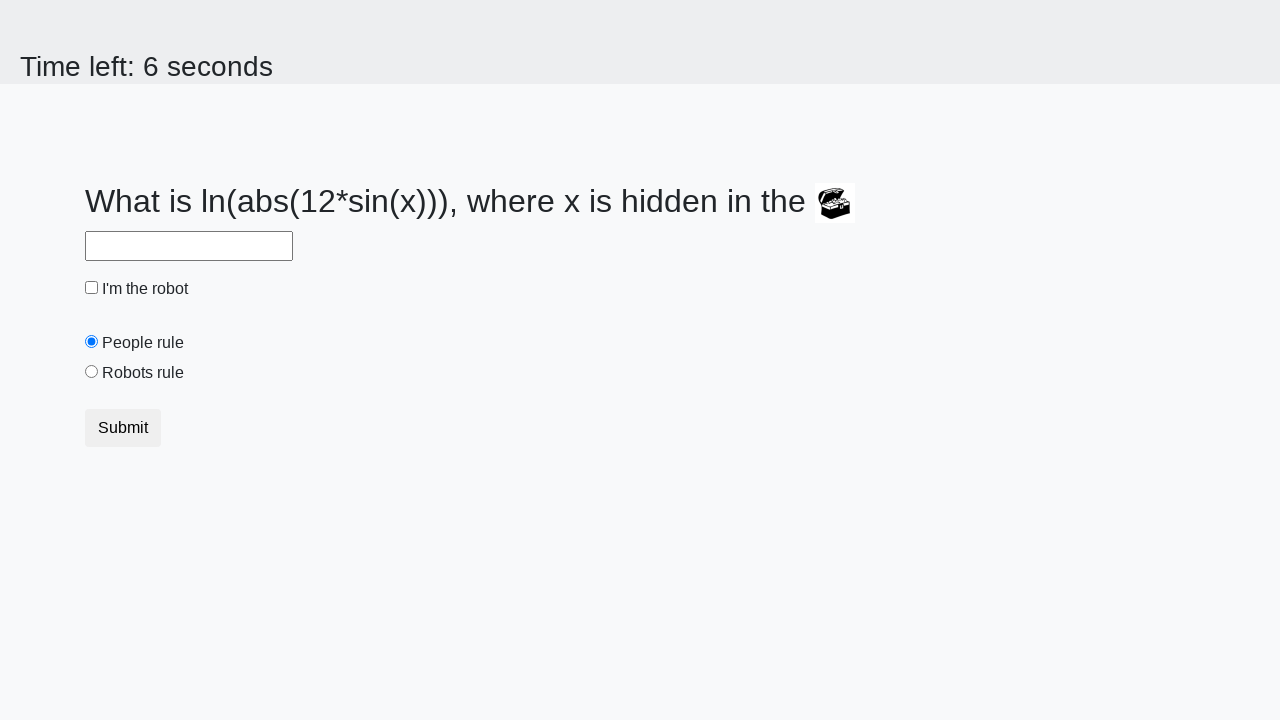

Calculated mathematical function result: 2.4683637514234844
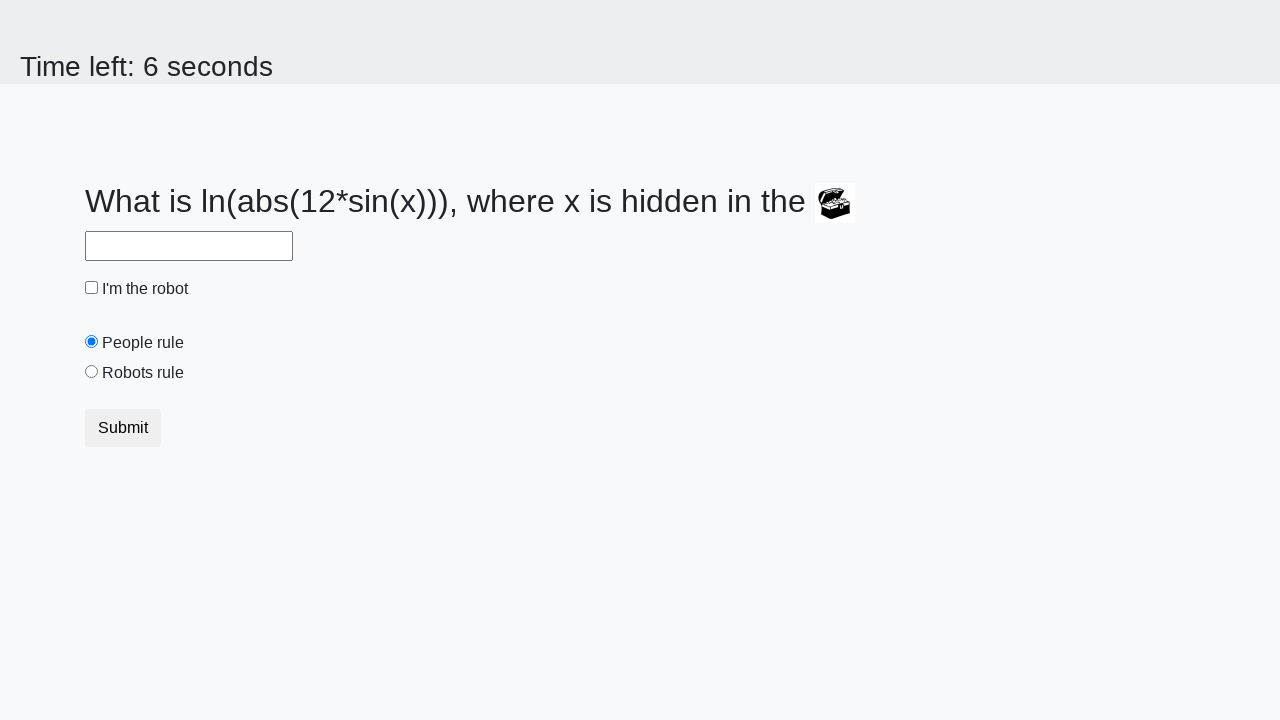

Filled answer field with calculated value: 2.4683637514234844 on #answer
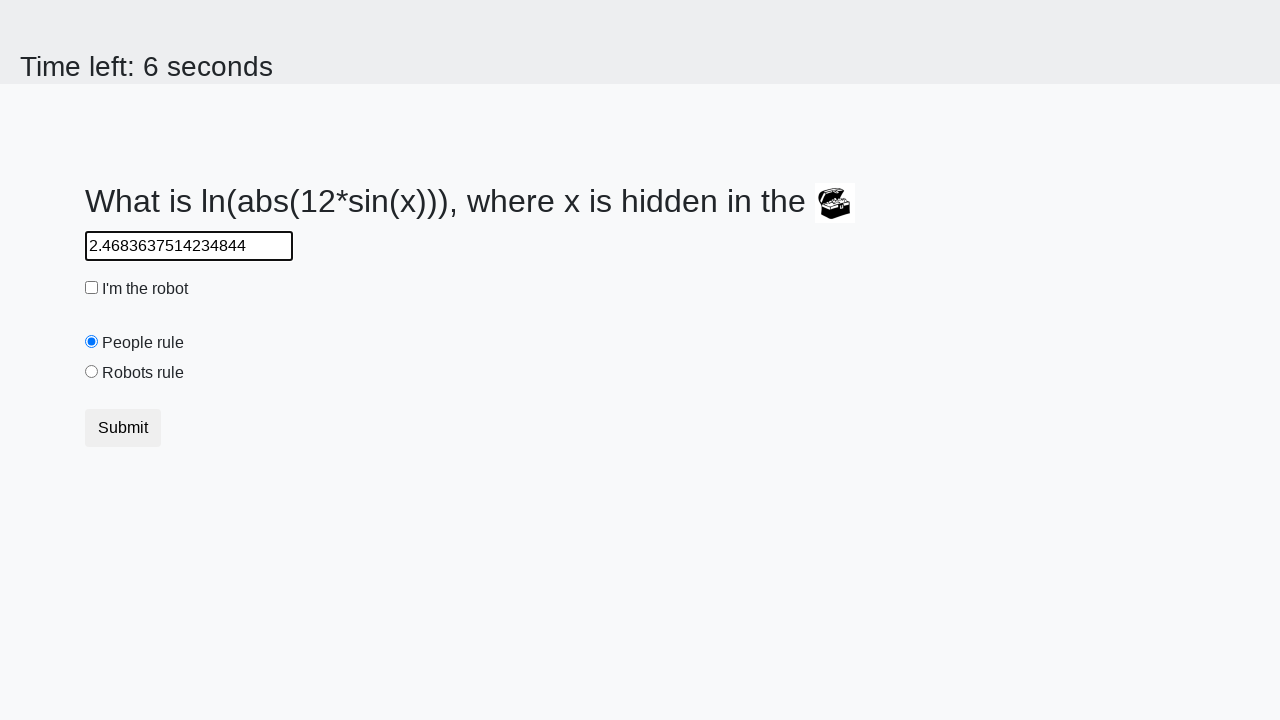

Clicked robot checkbox at (92, 288) on #robotCheckbox
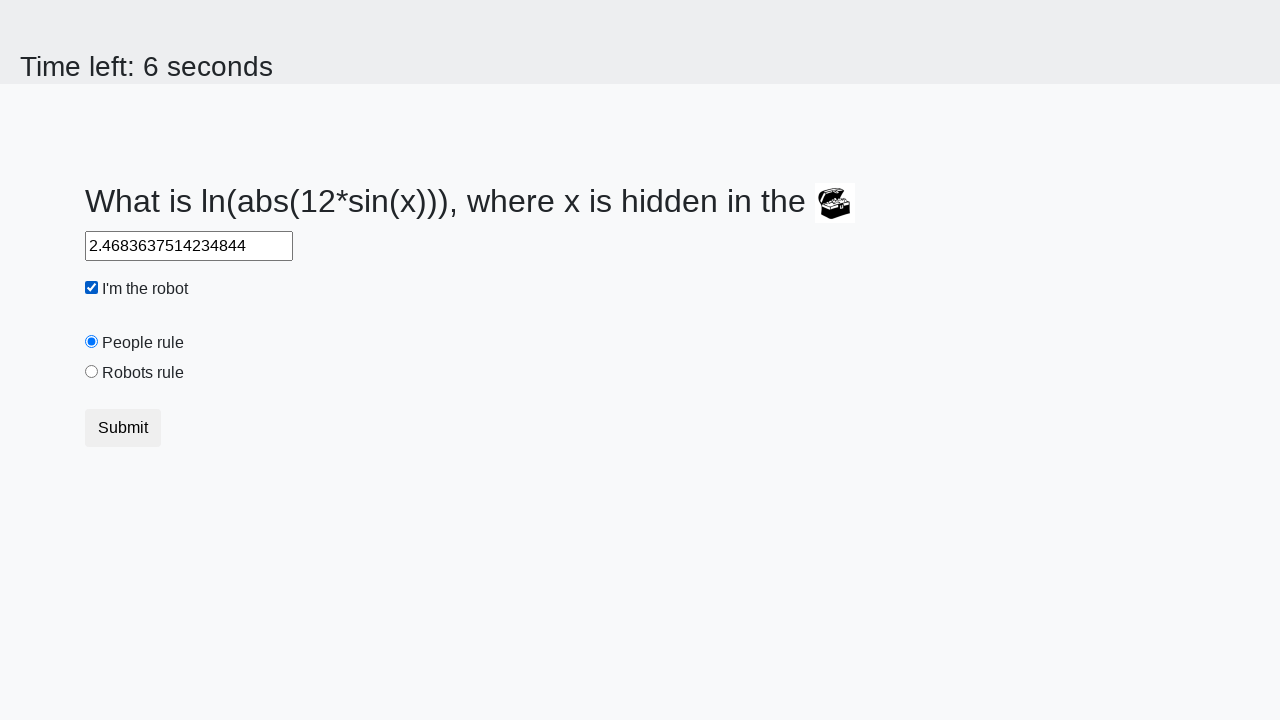

Clicked robots rule radio button at (92, 372) on #robotsRule
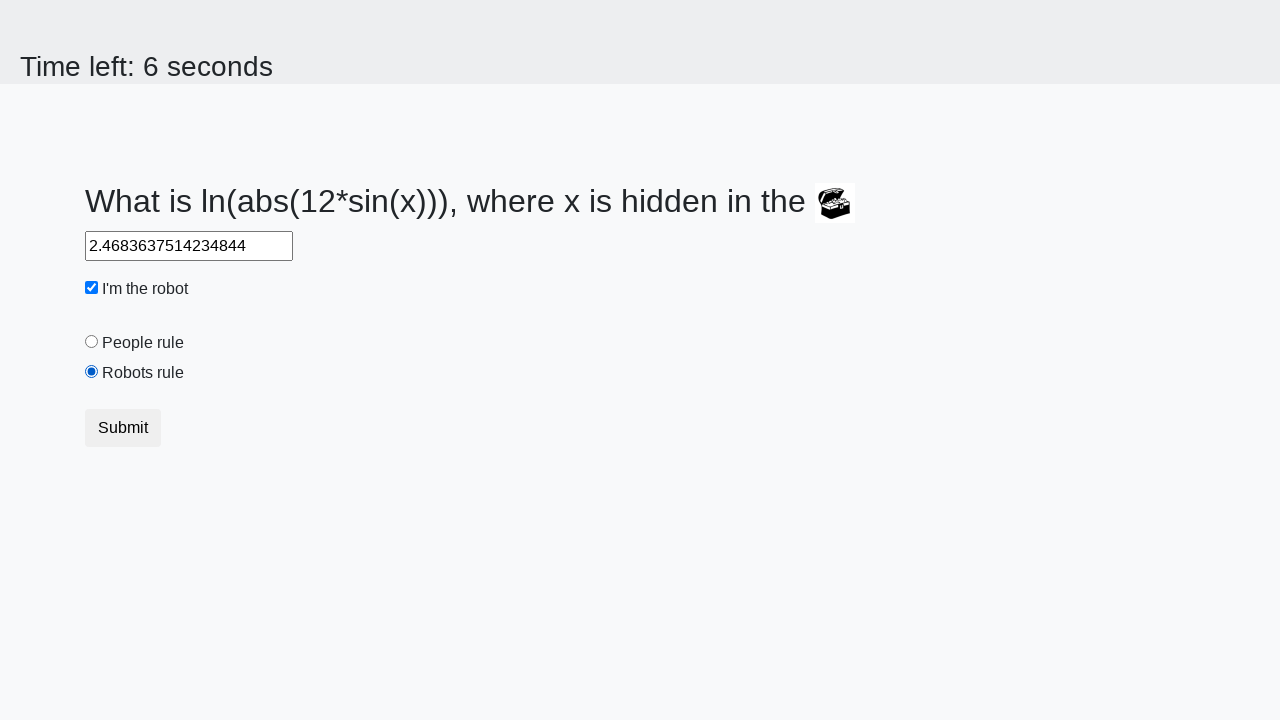

Clicked submit button to submit the form at (123, 428) on [type='submit']
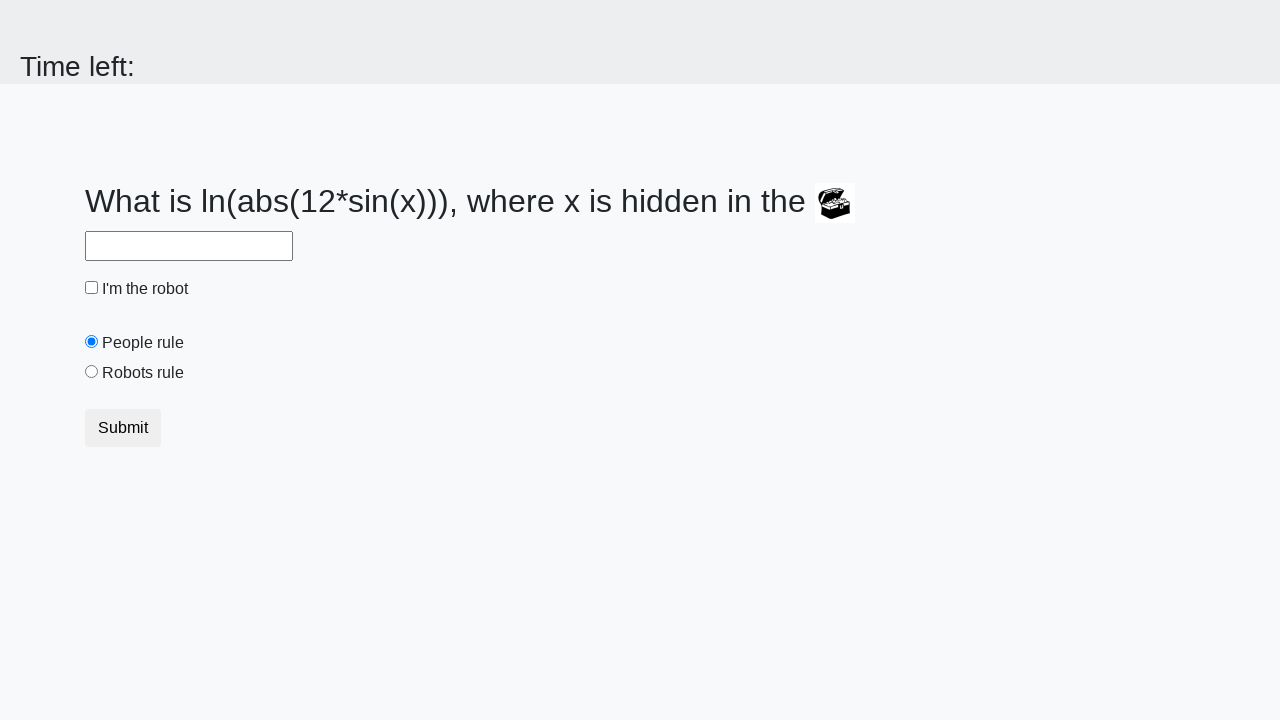

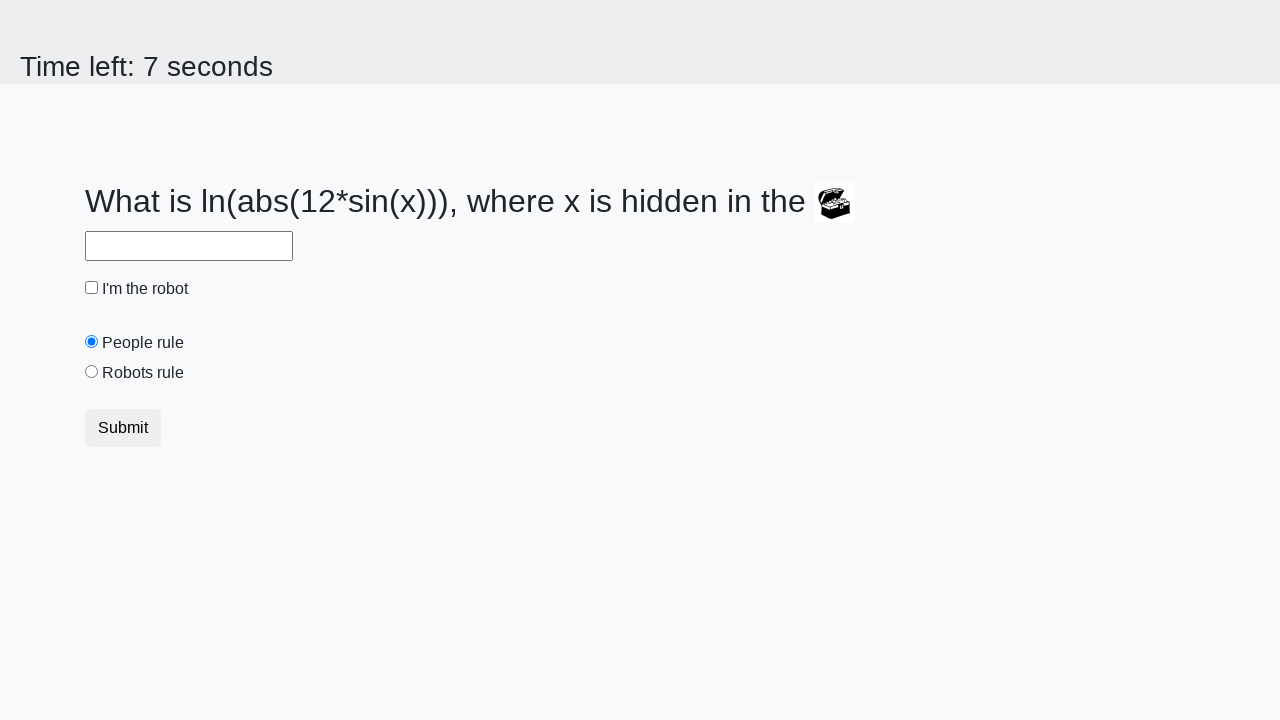